Tests shopping cart functionality by adding multiple products to cart and then removing them one by one

Starting URL: http://litecart.stqa.ru/en/

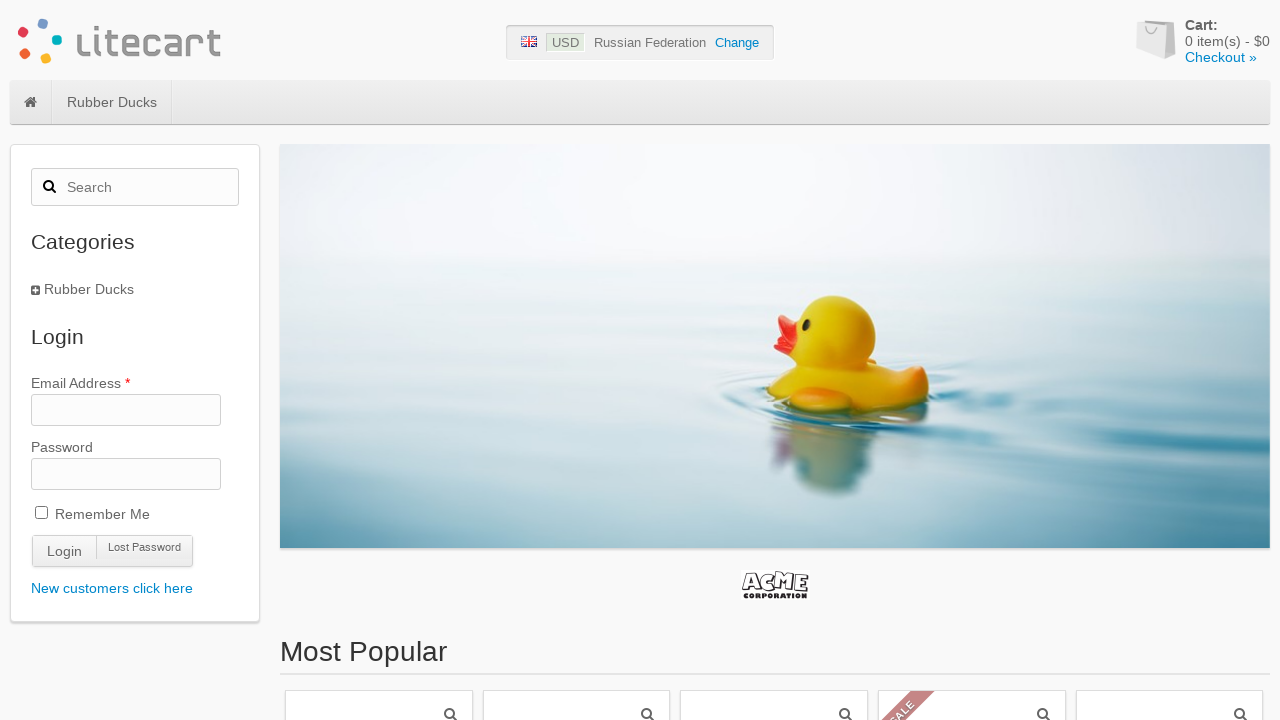

Clicked on first product in most popular section (iteration 1) at (379, 599) on #box-most-popular ul li:nth-child(1)
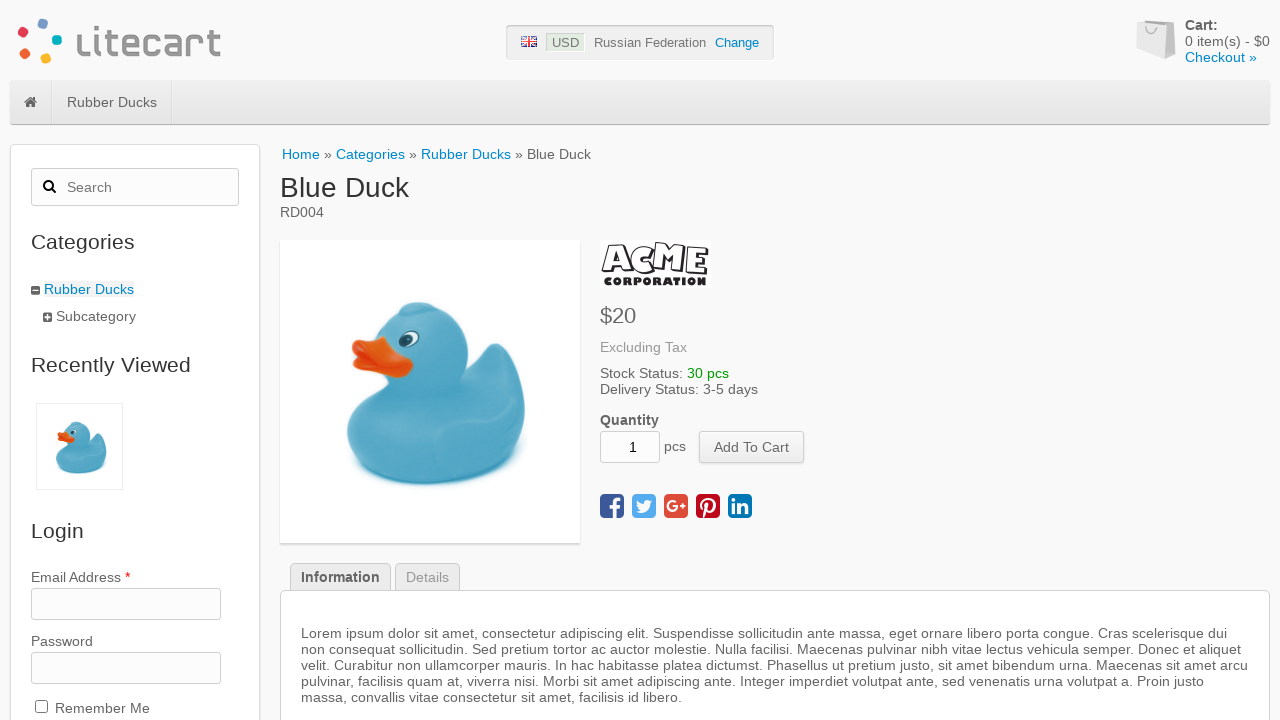

Added product 1 to cart at (752, 447) on button[name='add_cart_product']
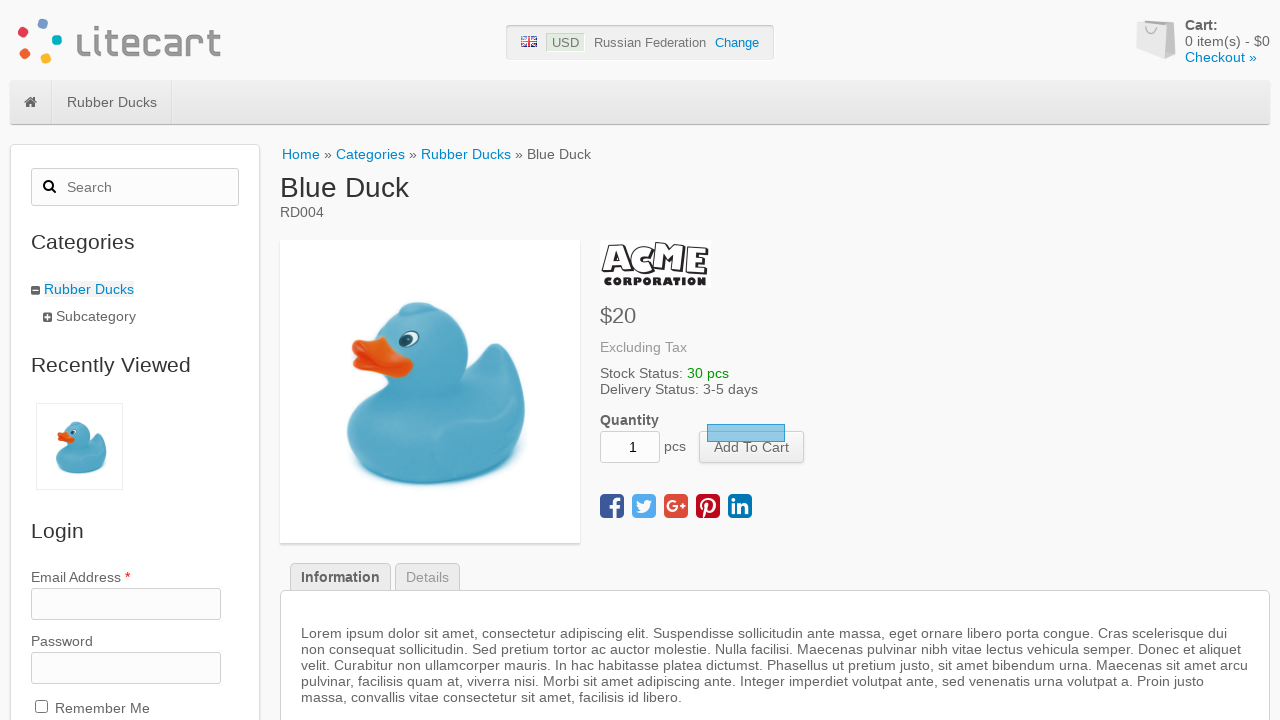

Cart quantity updated to 1
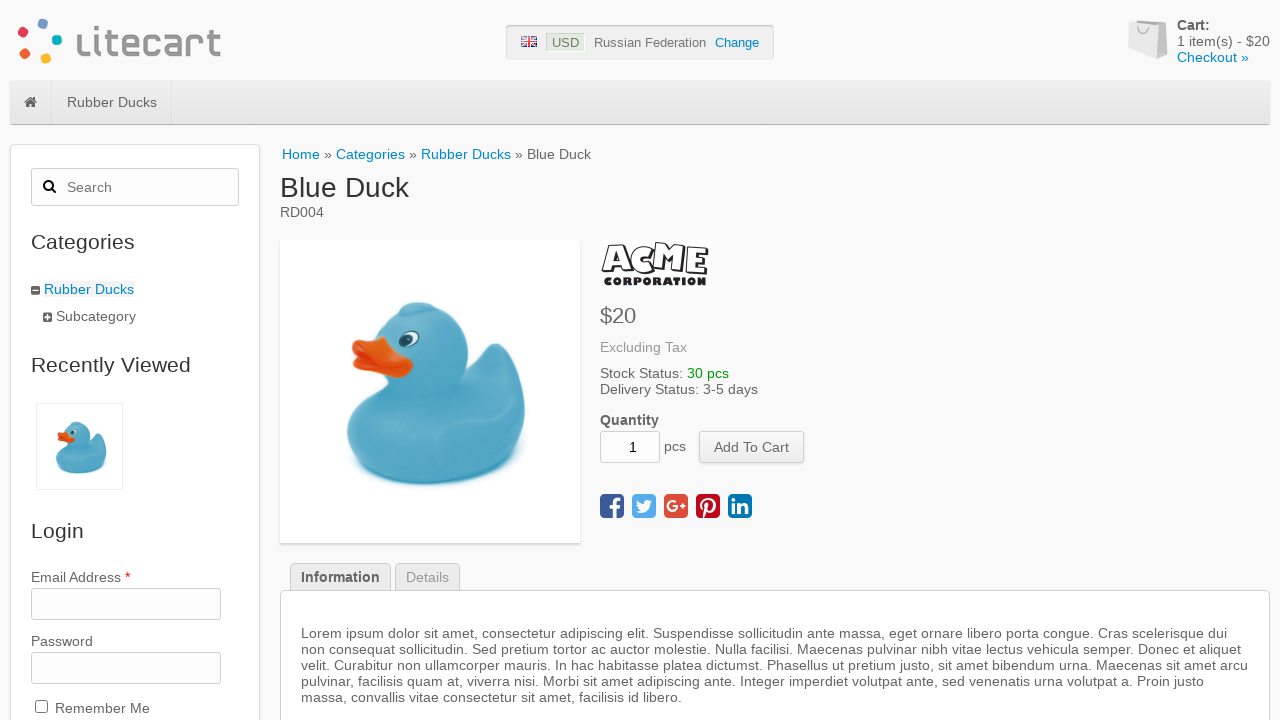

Navigated back to home page after adding product 1
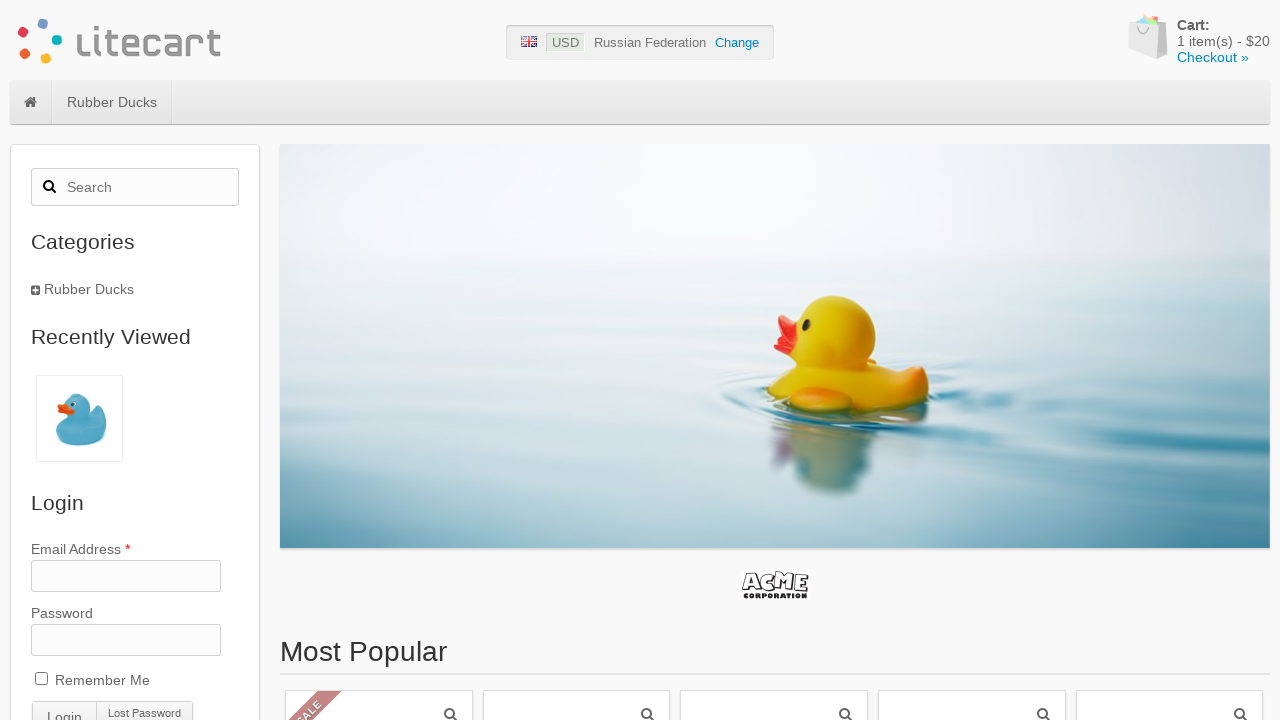

Clicked on first product in most popular section (iteration 2) at (379, 599) on #box-most-popular ul li:nth-child(1)
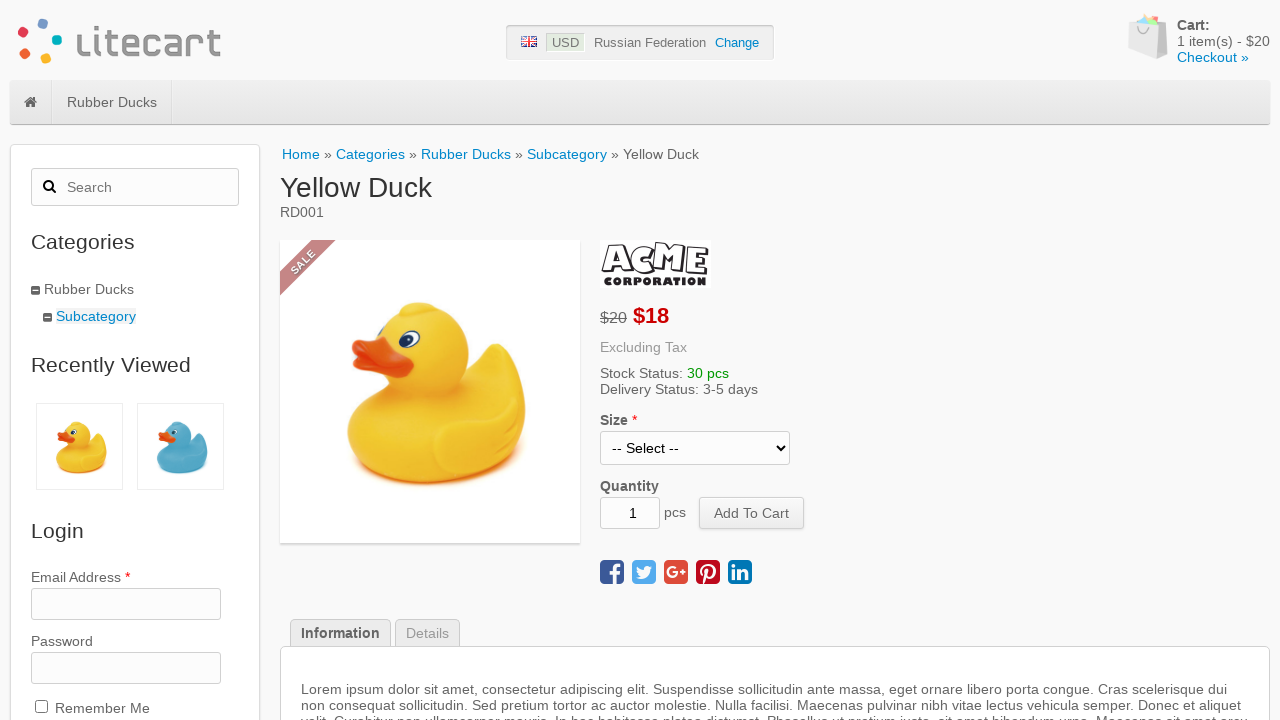

Selected first size option for product 2 on select[name='options[Size]']
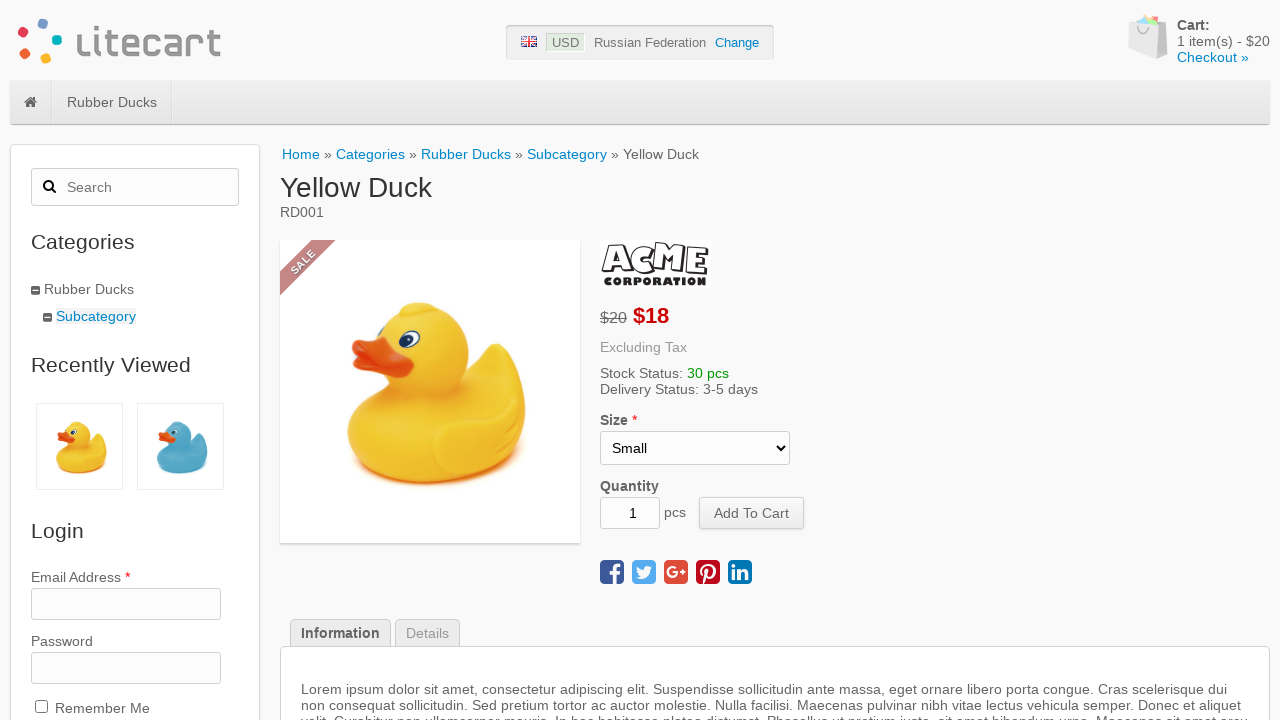

Added product 2 to cart at (752, 513) on button[name='add_cart_product']
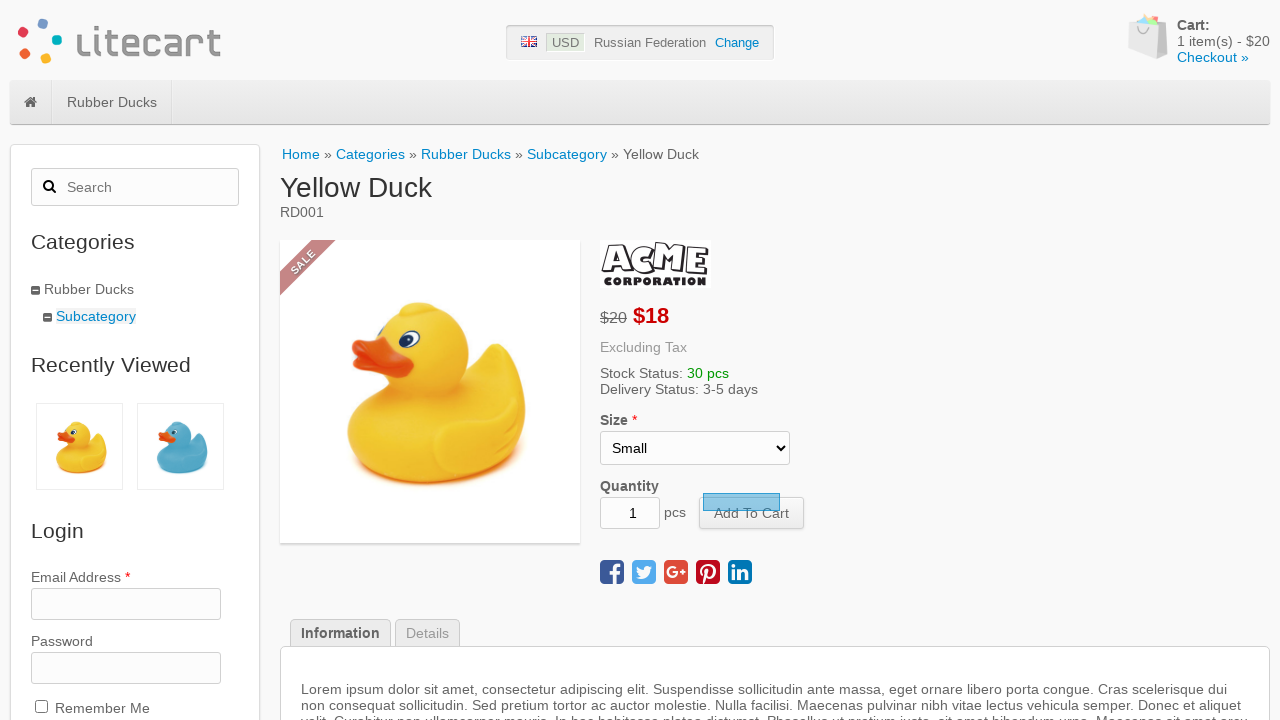

Cart quantity updated to 2
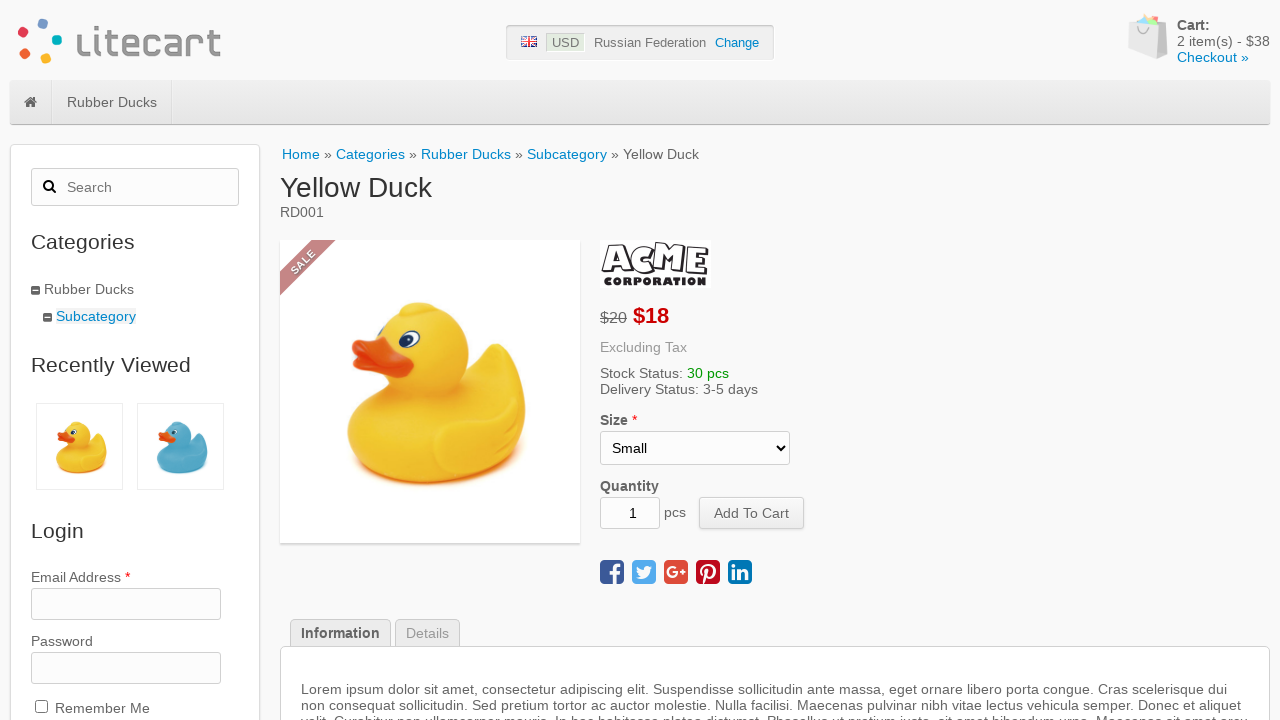

Navigated back to home page after adding product 2
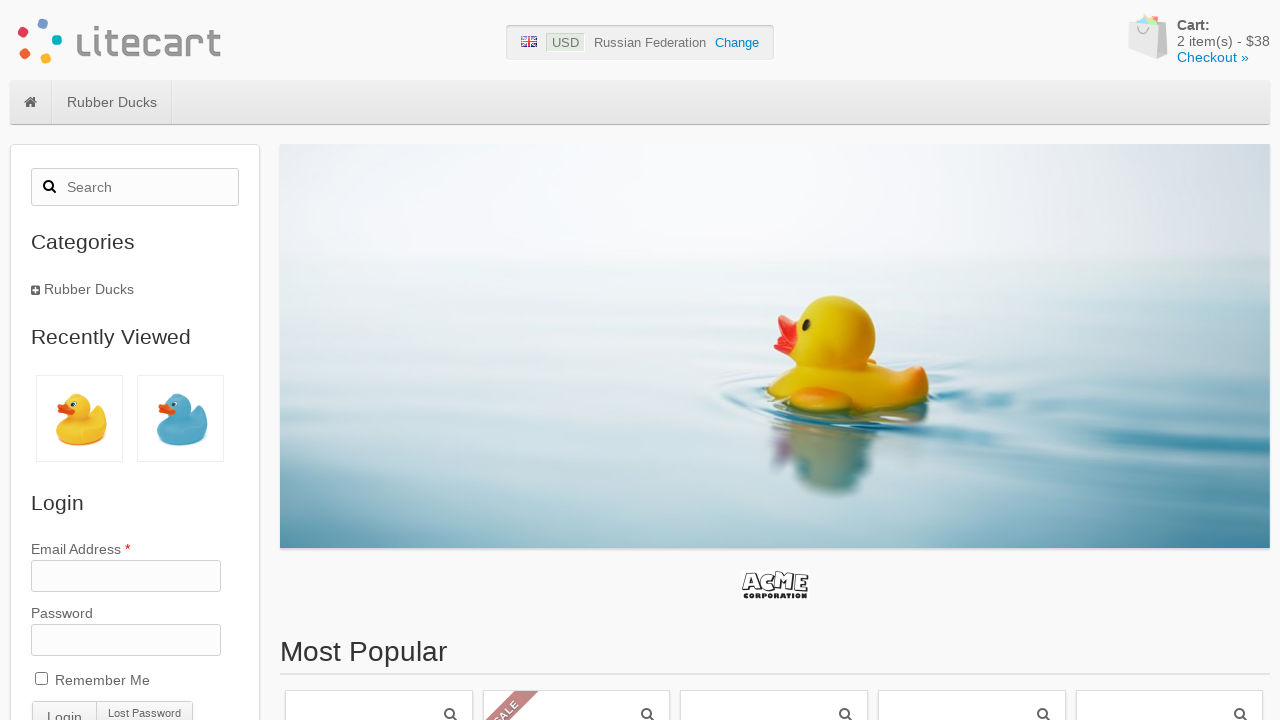

Clicked on first product in most popular section (iteration 3) at (379, 599) on #box-most-popular ul li:nth-child(1)
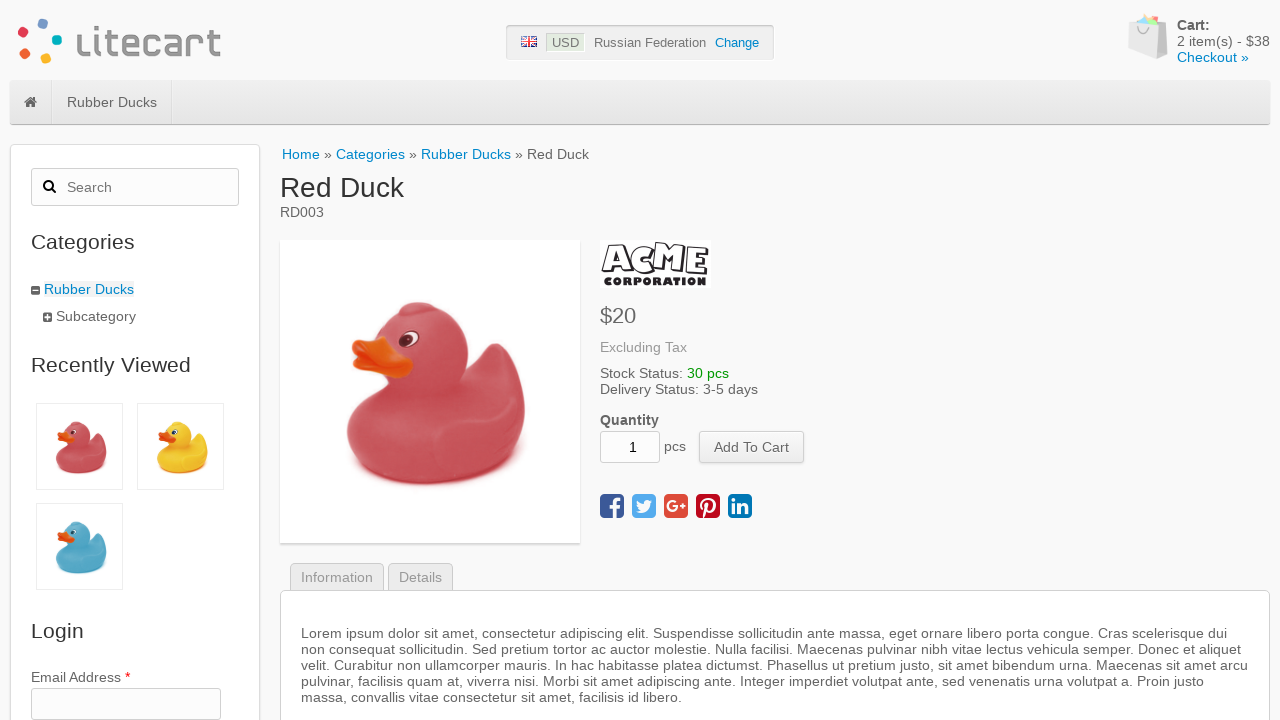

Added product 3 to cart at (752, 447) on button[name='add_cart_product']
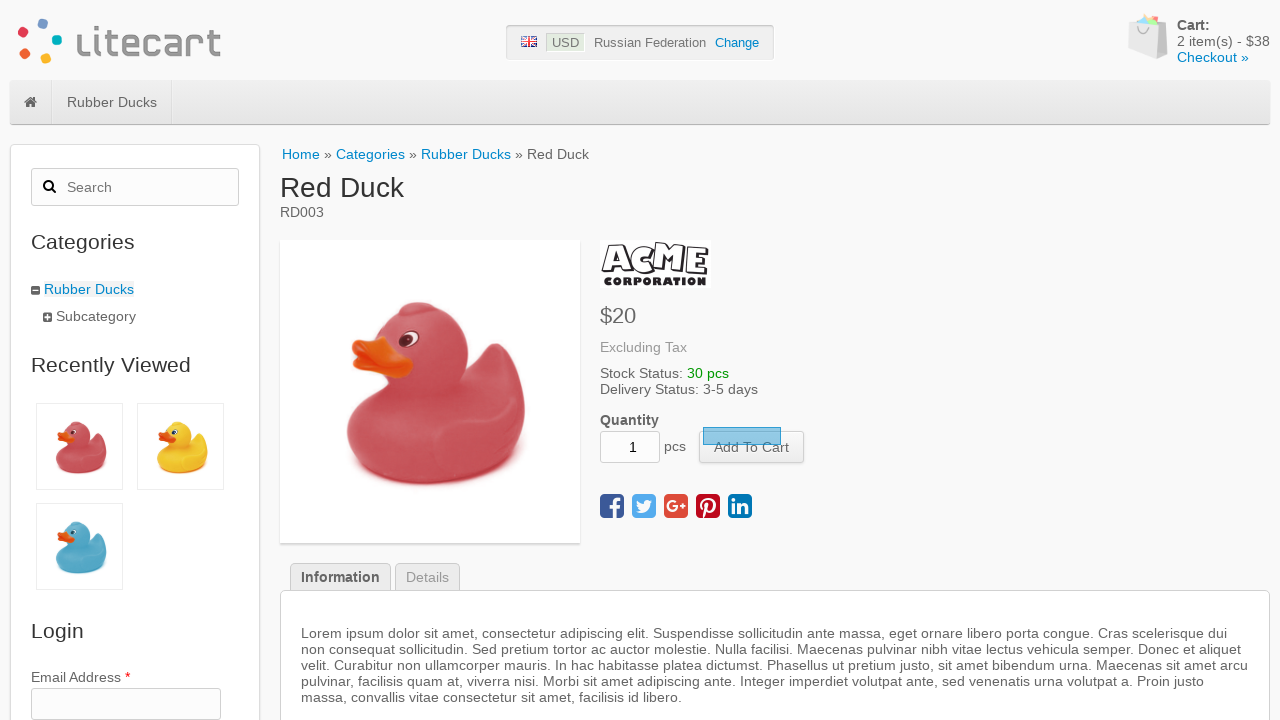

Cart quantity updated to 3
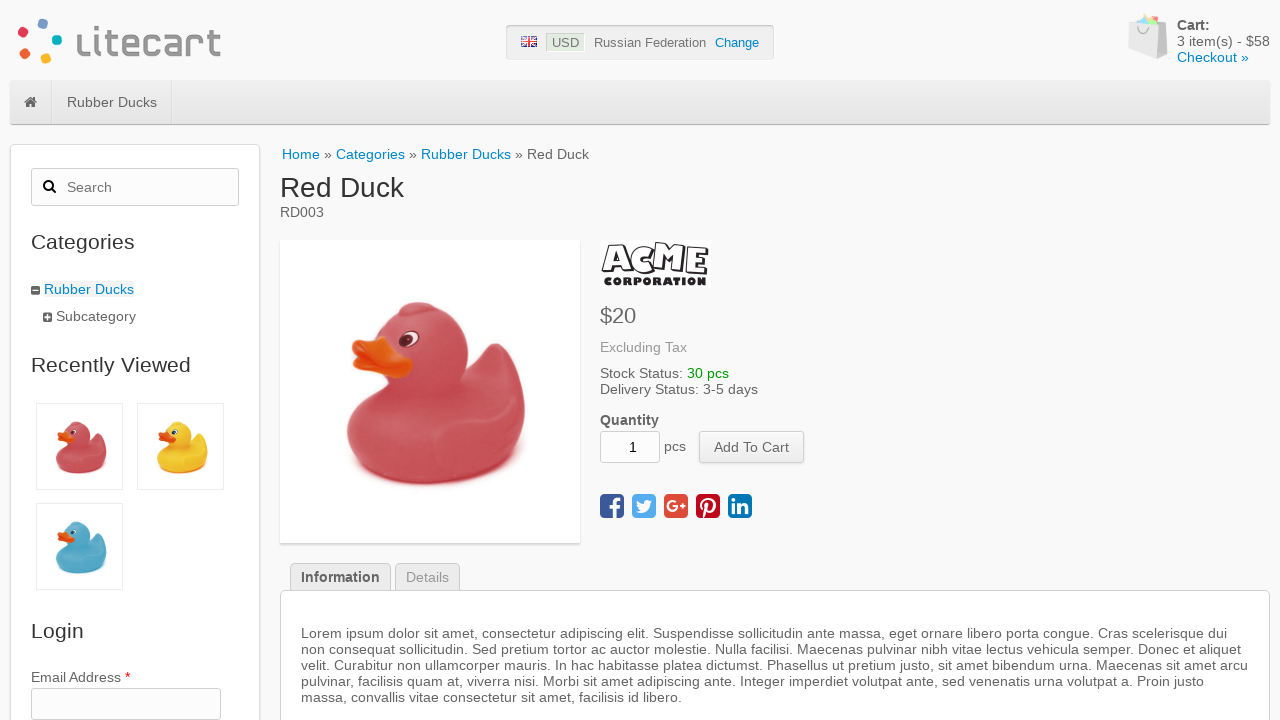

Navigated back to home page after adding product 3
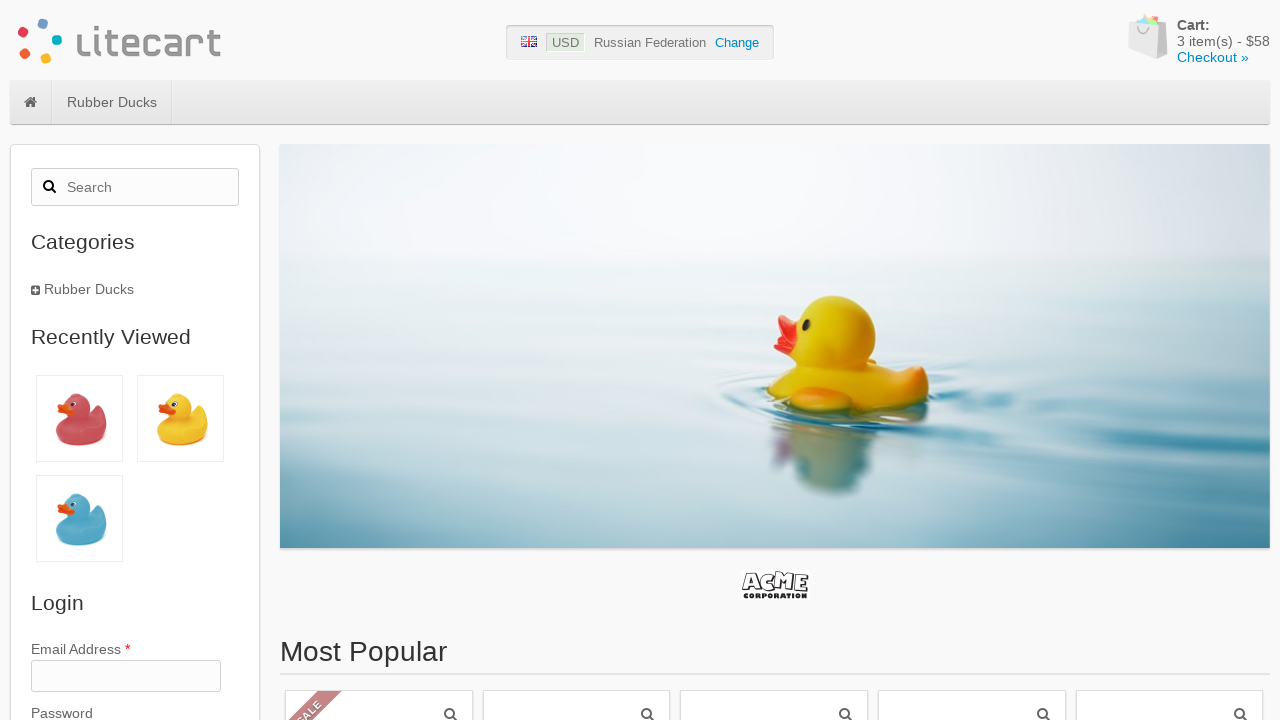

Clicked on cart link to open shopping cart at (1213, 57) on #cart > a.link
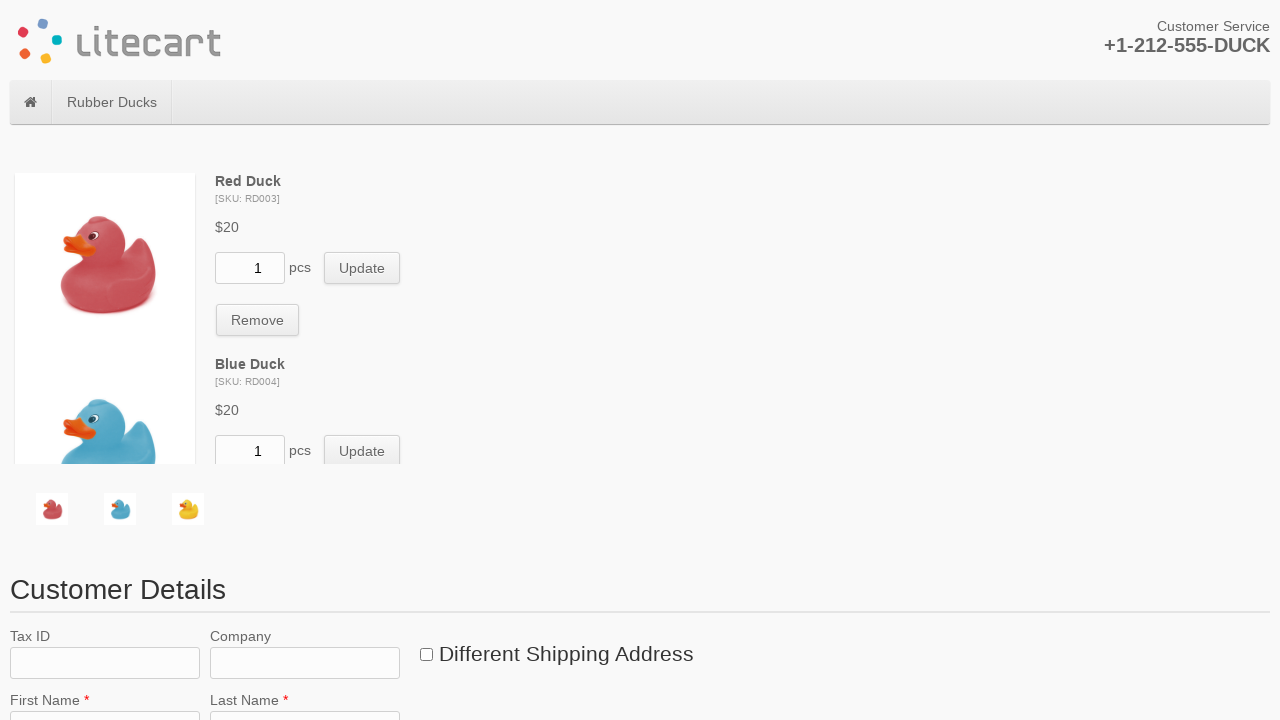

Clicked remove button to remove item from cart at (258, 320) on button[name='remove_cart_item']
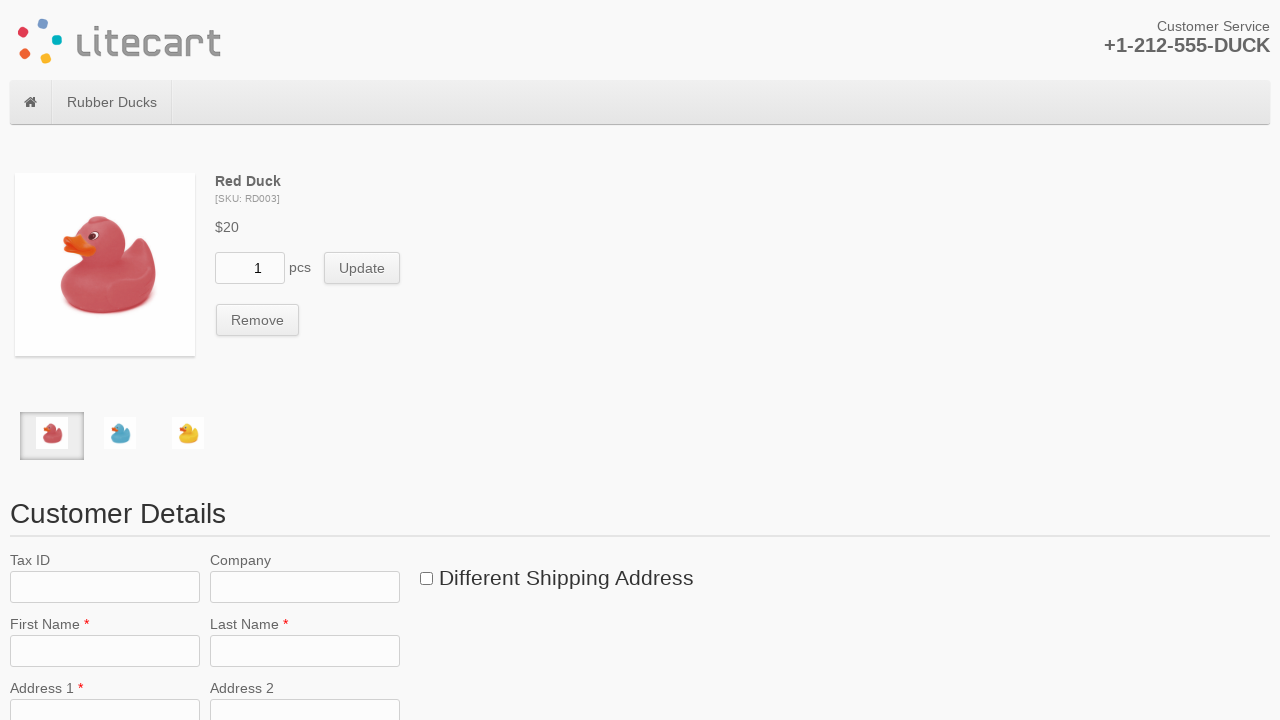

Waited for DOM update after removing item
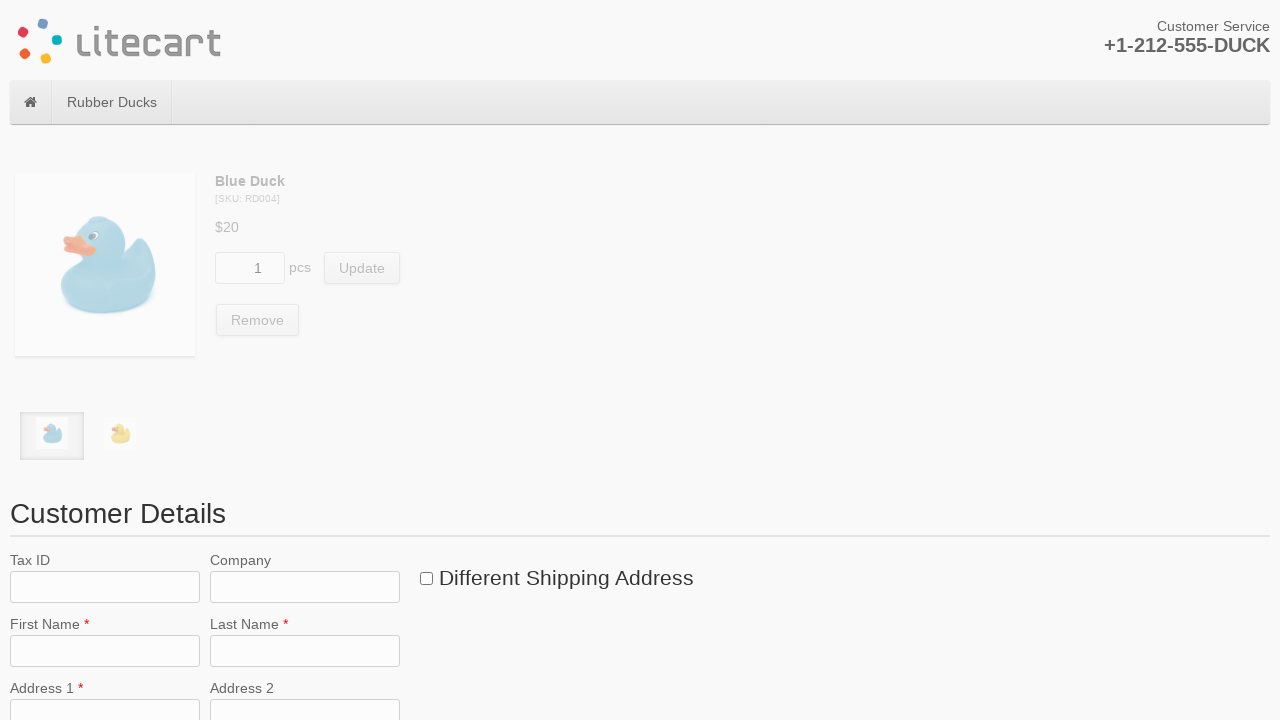

Clicked remove button to remove item from cart at (258, 320) on button[name='remove_cart_item']
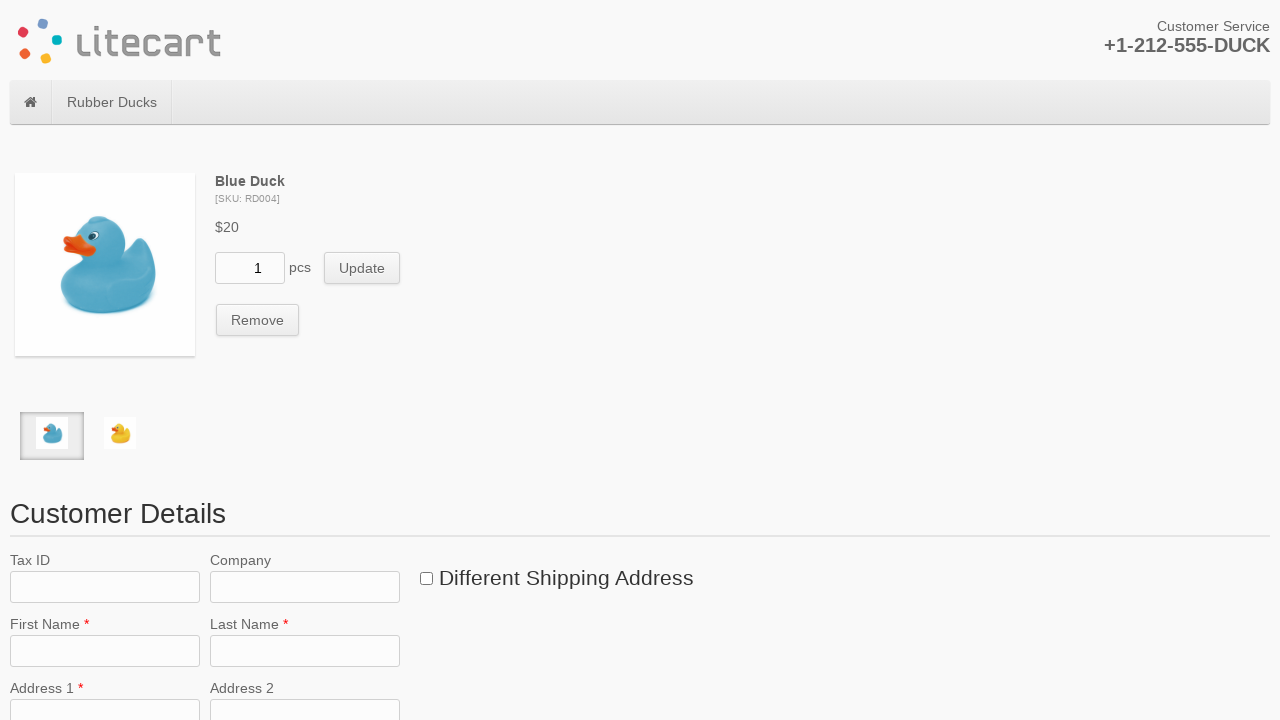

Waited for DOM update after removing item
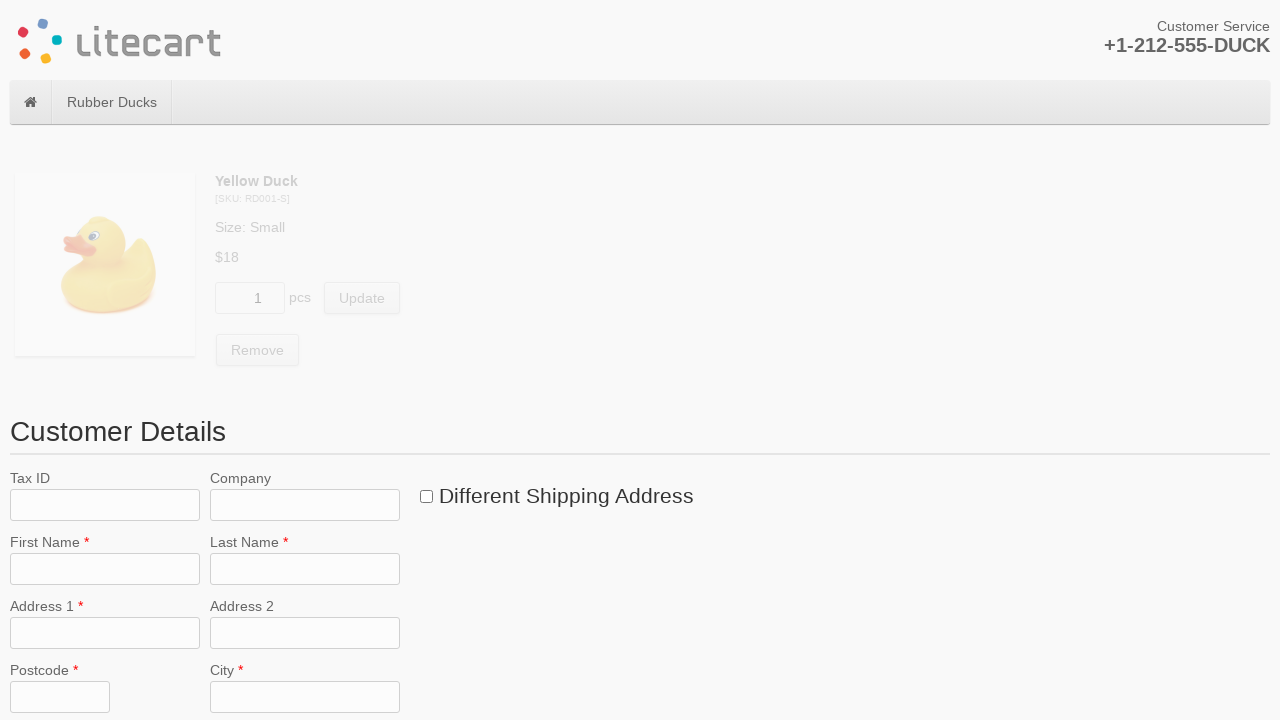

Clicked remove button to remove item from cart at (258, 350) on button[name='remove_cart_item']
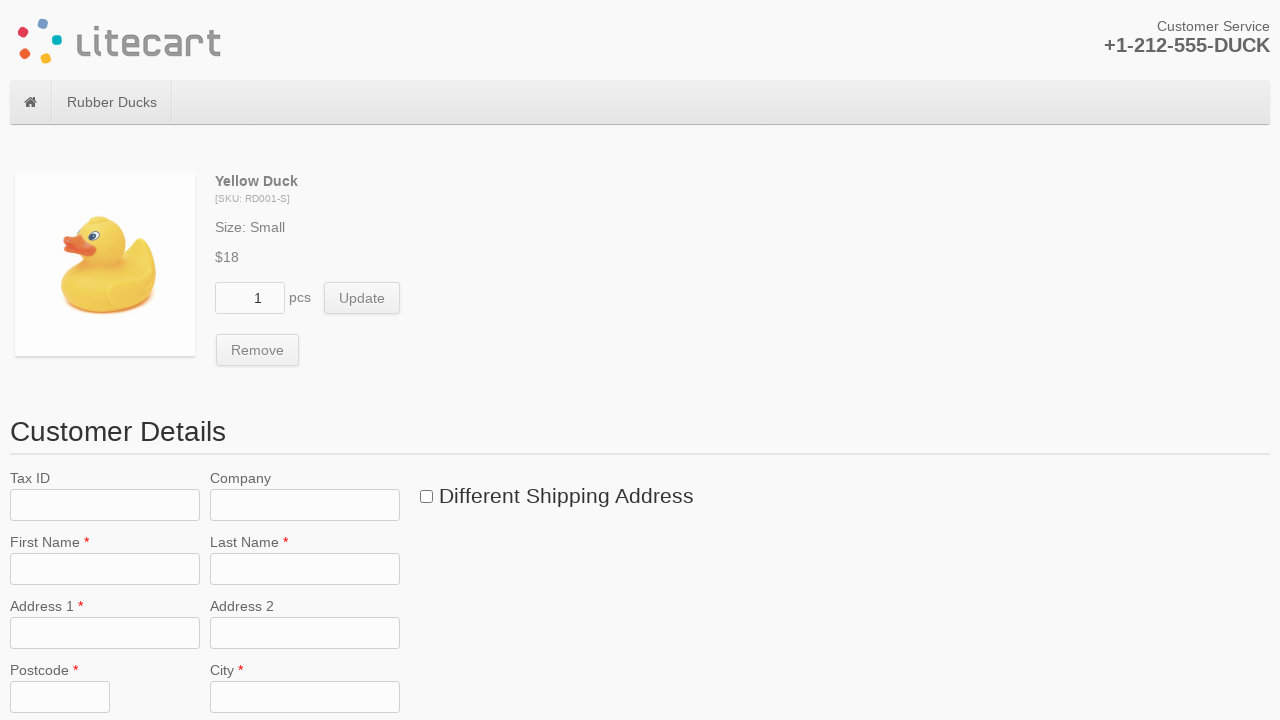

Waited for DOM update after removing item
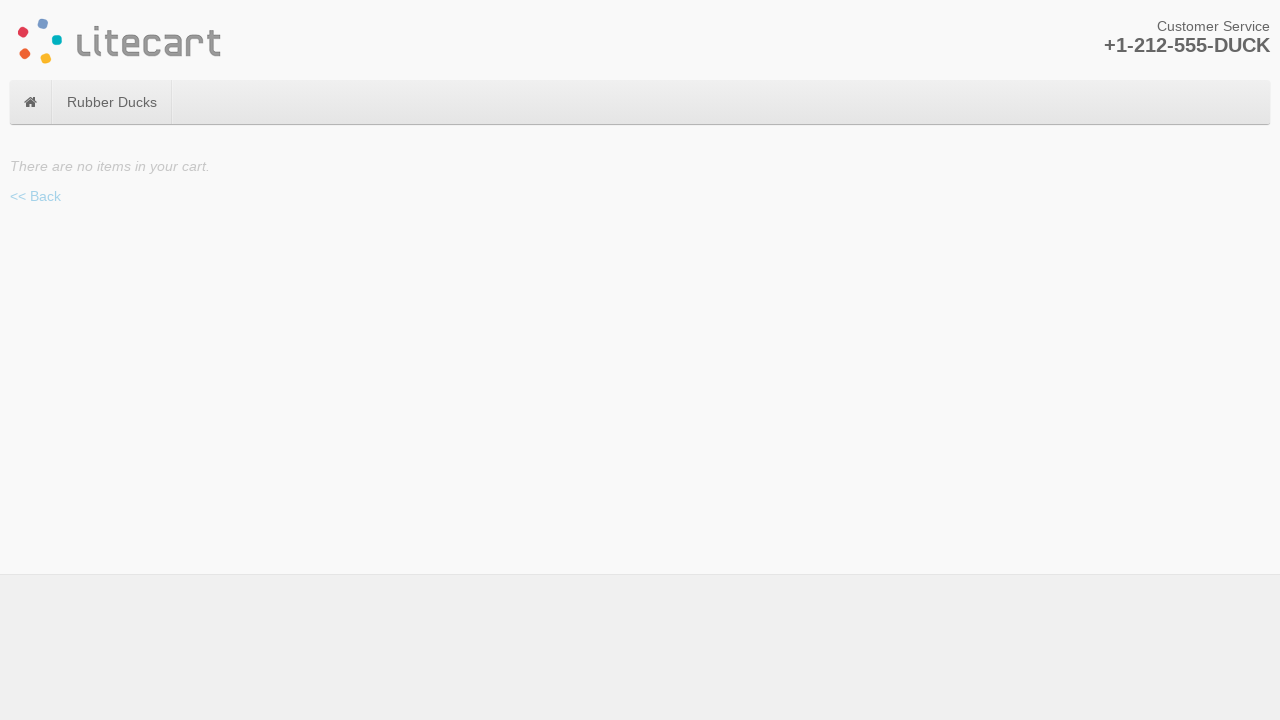

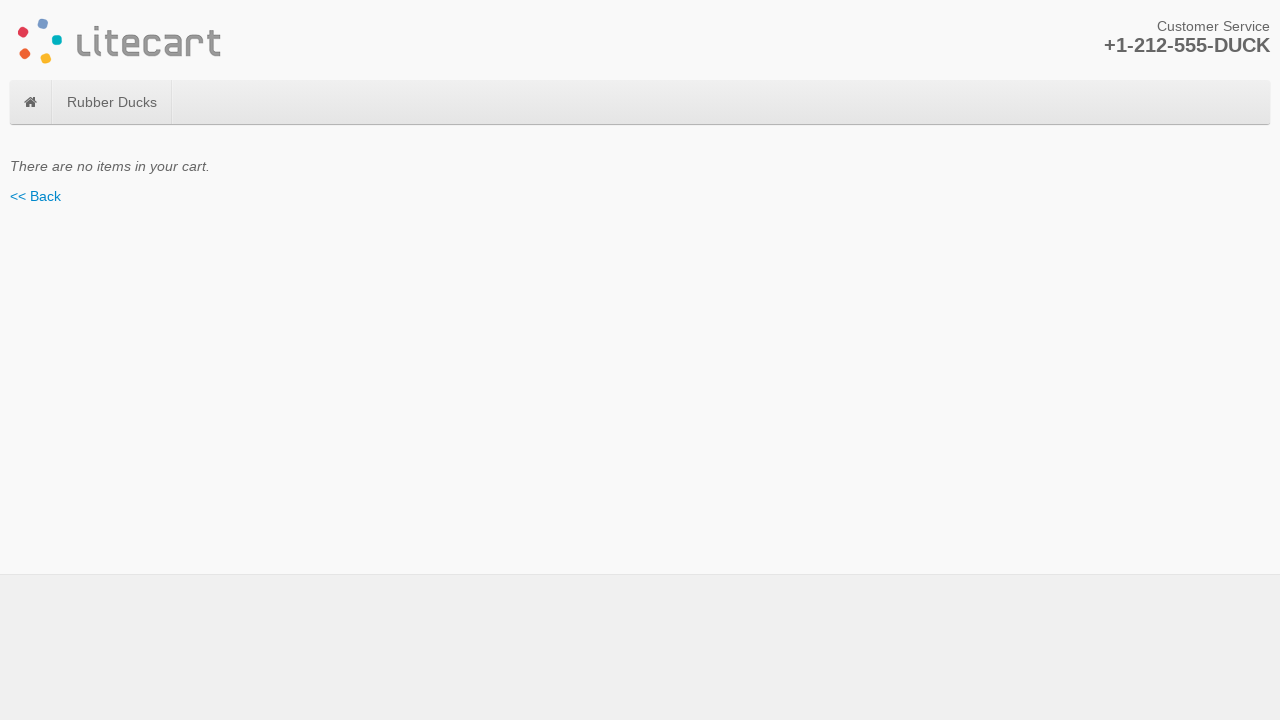